Tests that clicking the Products icon in navigation redirects to the products page

Starting URL: https://automationexercise.com/api_list

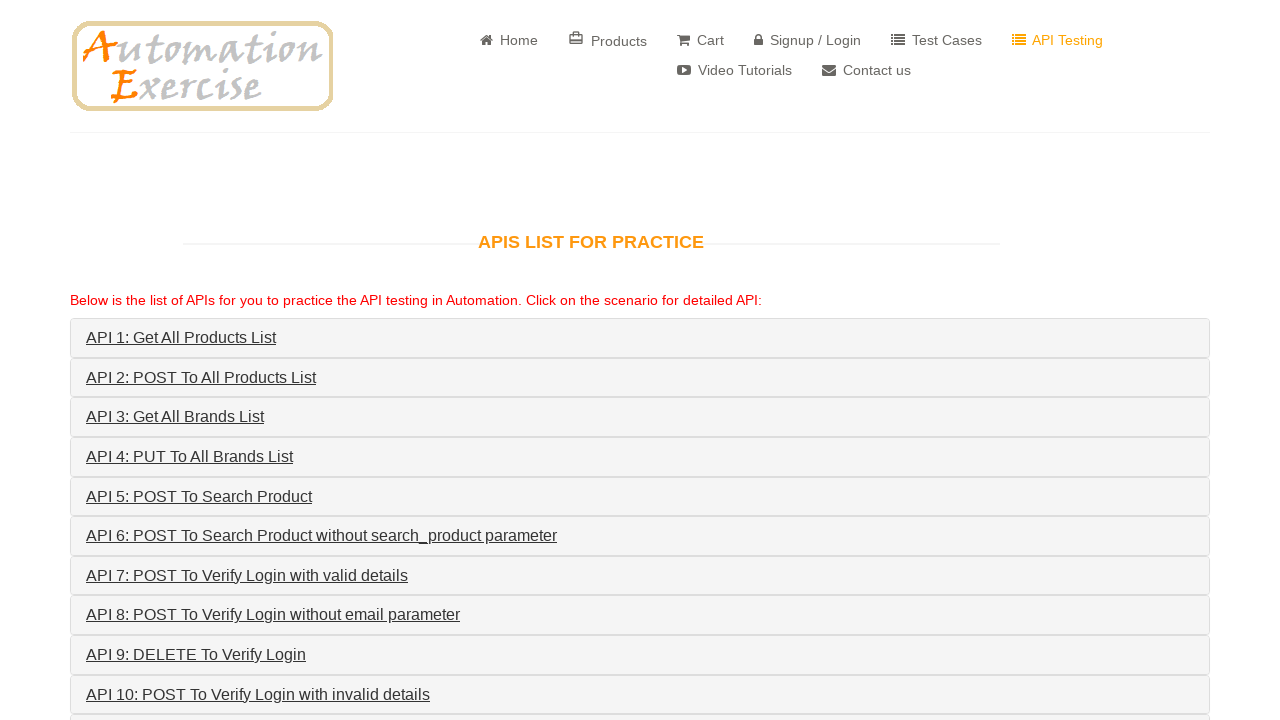

Clicked Products icon in navigation at (608, 40) on a[href='/products']
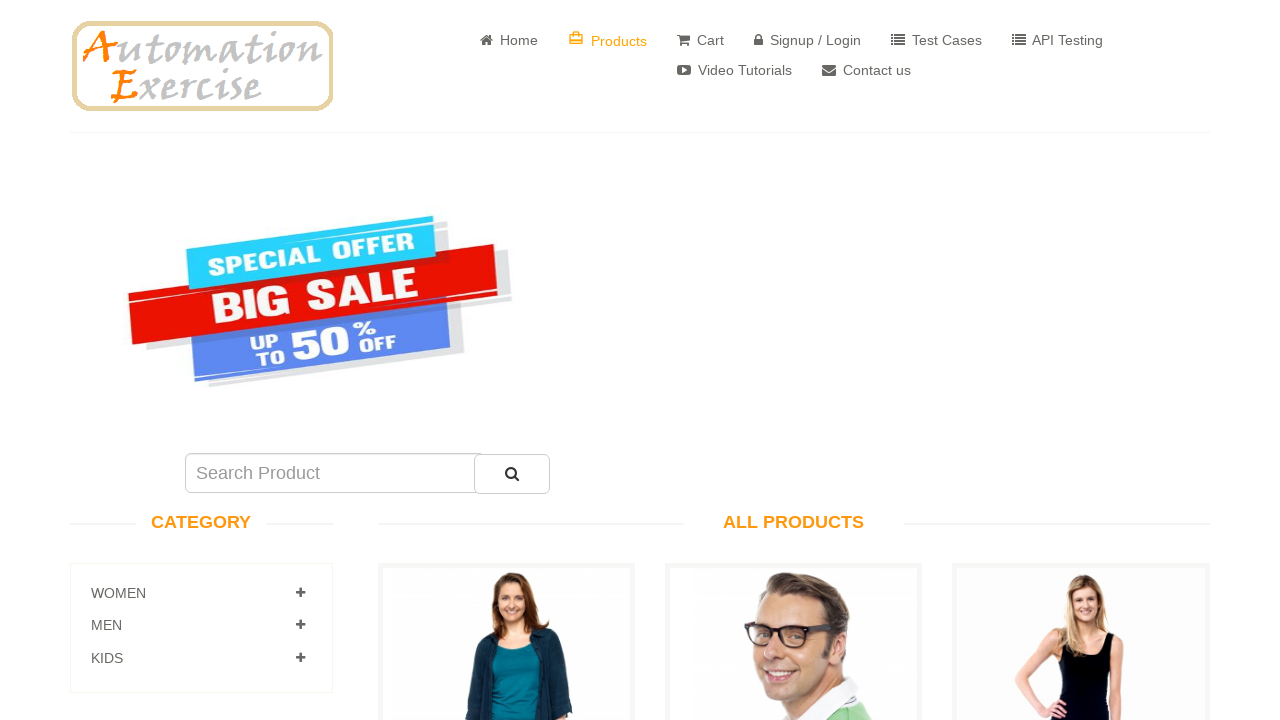

Navigation to products page completed
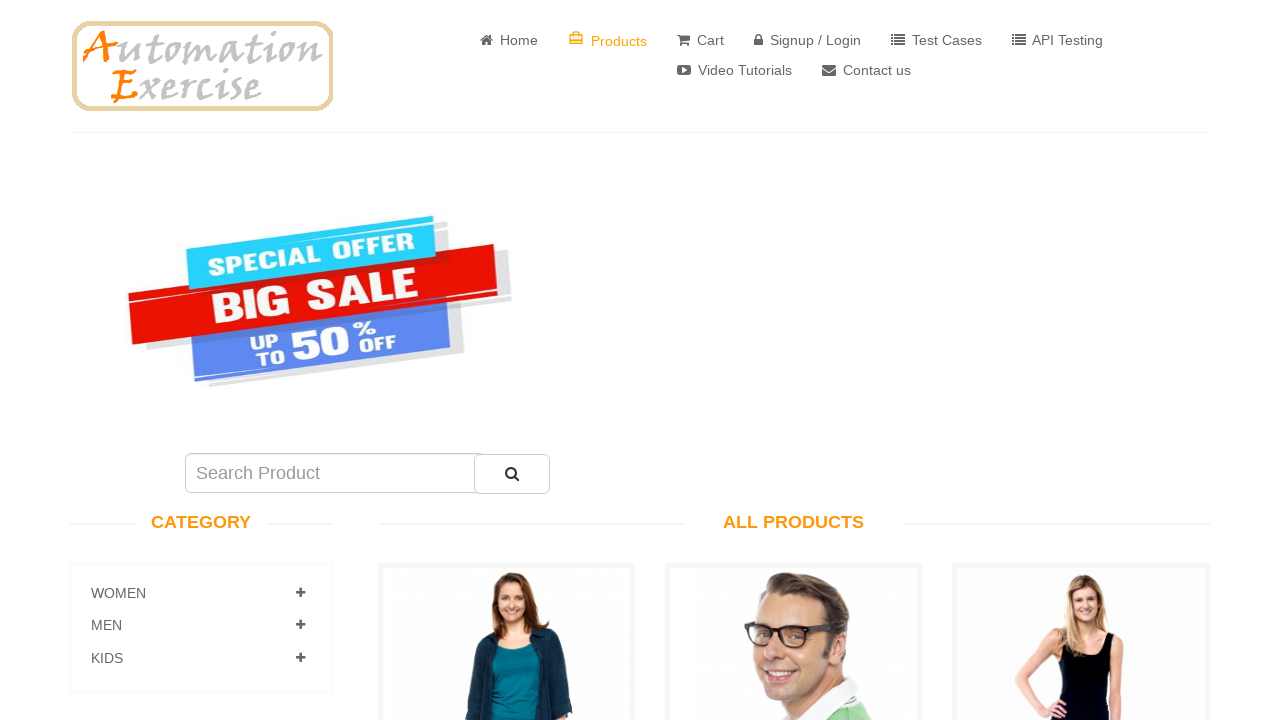

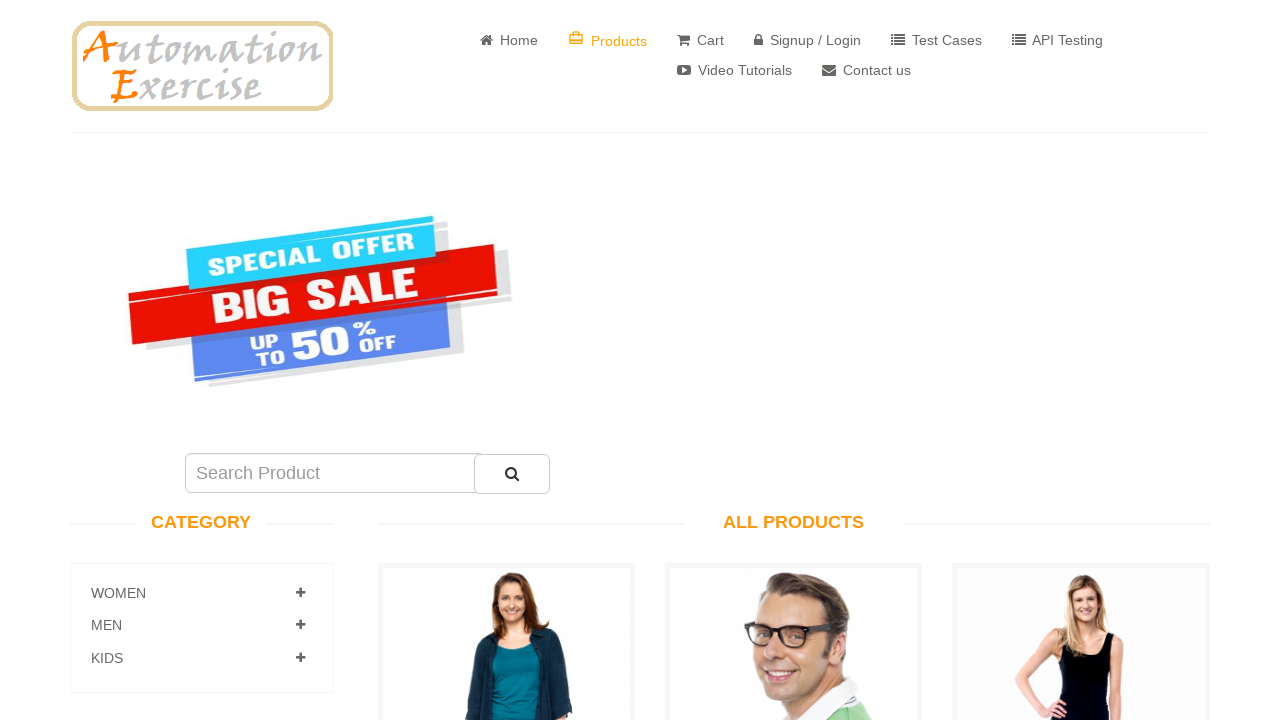